Tests number input field by entering numeric values

Starting URL: https://the-internet.herokuapp.com/inputs

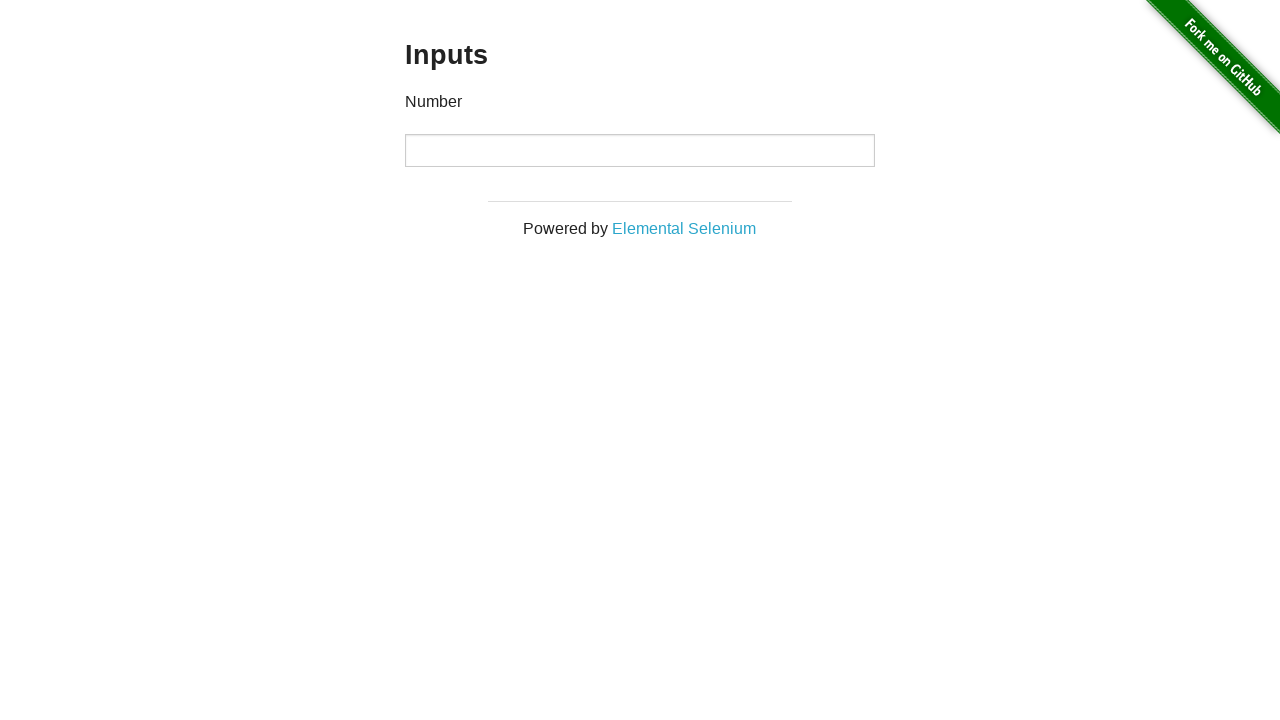

Entered numeric value '12345' into the number input field on //*[@id='content']/div/div/div/input
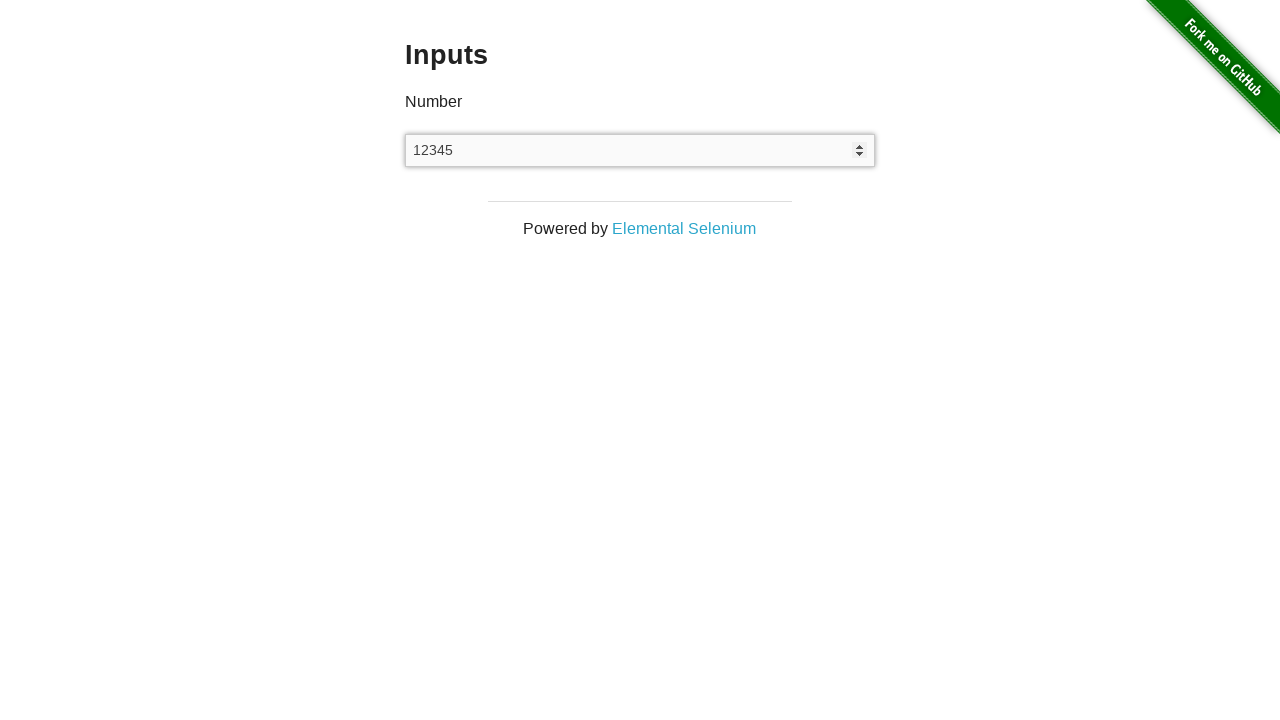

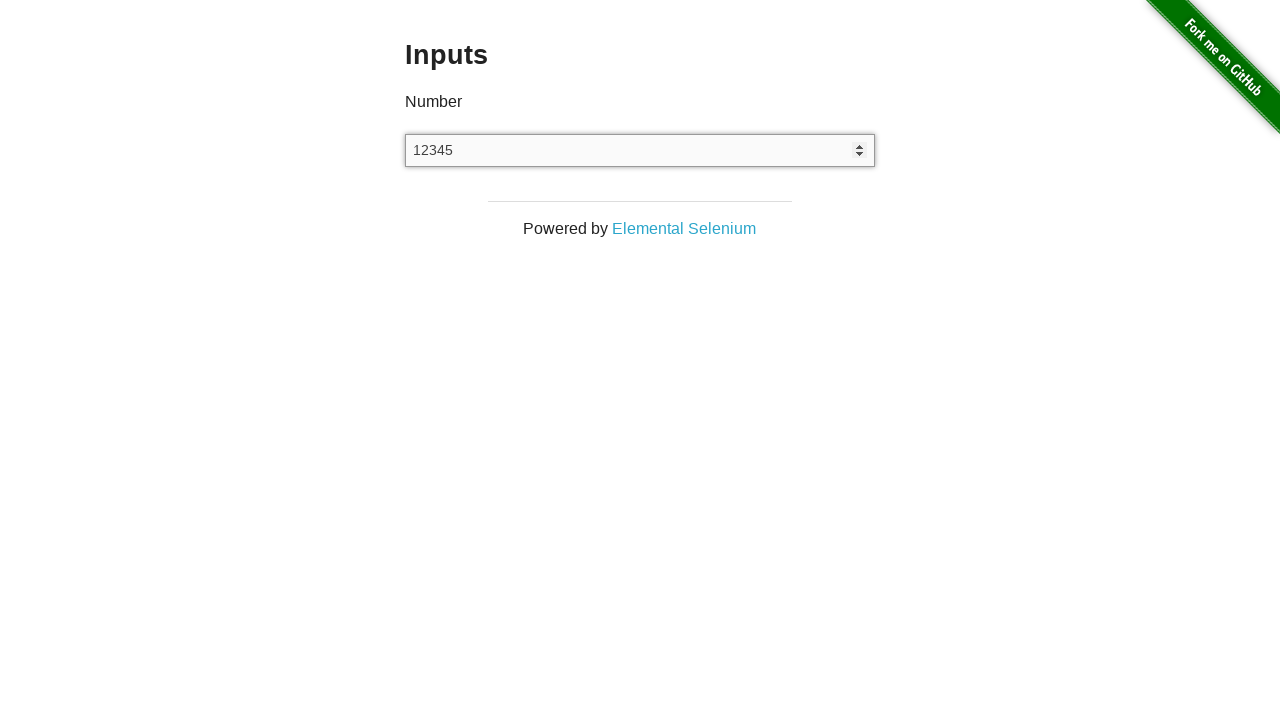